Navigates to the Leafground website and scrolls to a specific element (Edit Profile button) on the page

Starting URL: https://www.leafground.com/

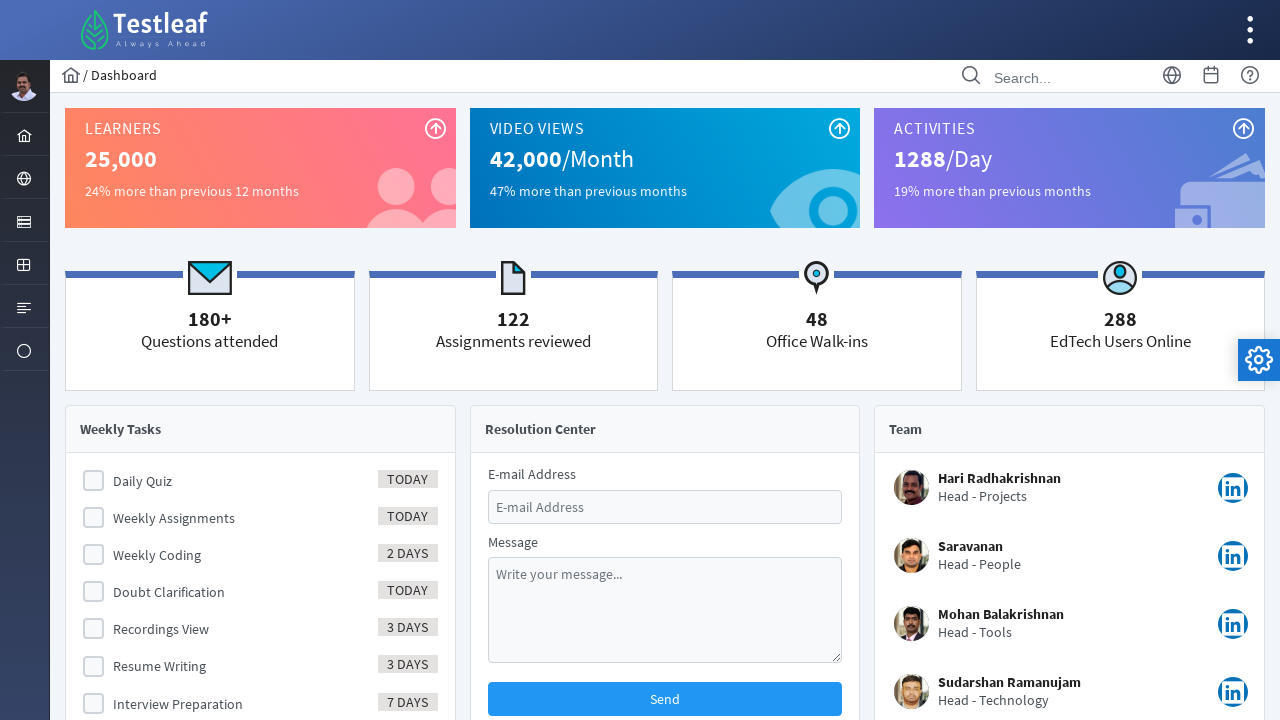

Navigated to Leafground website
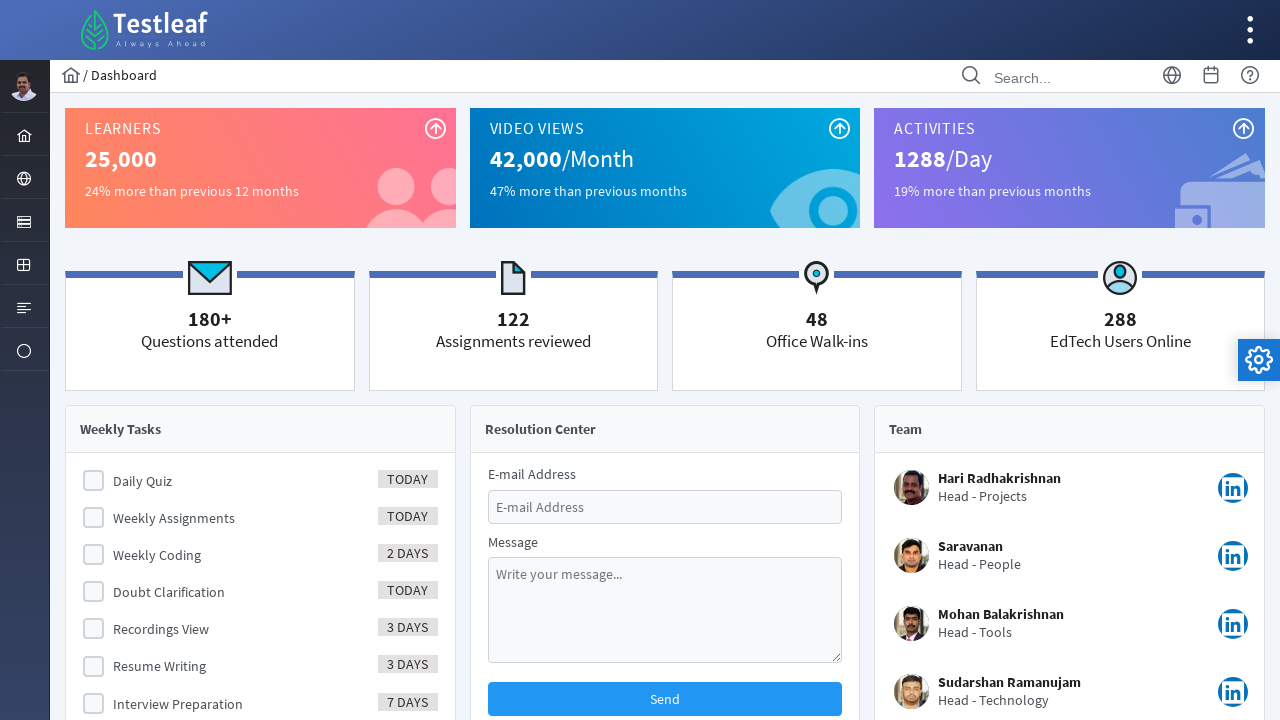

Edit Profile button is now visible
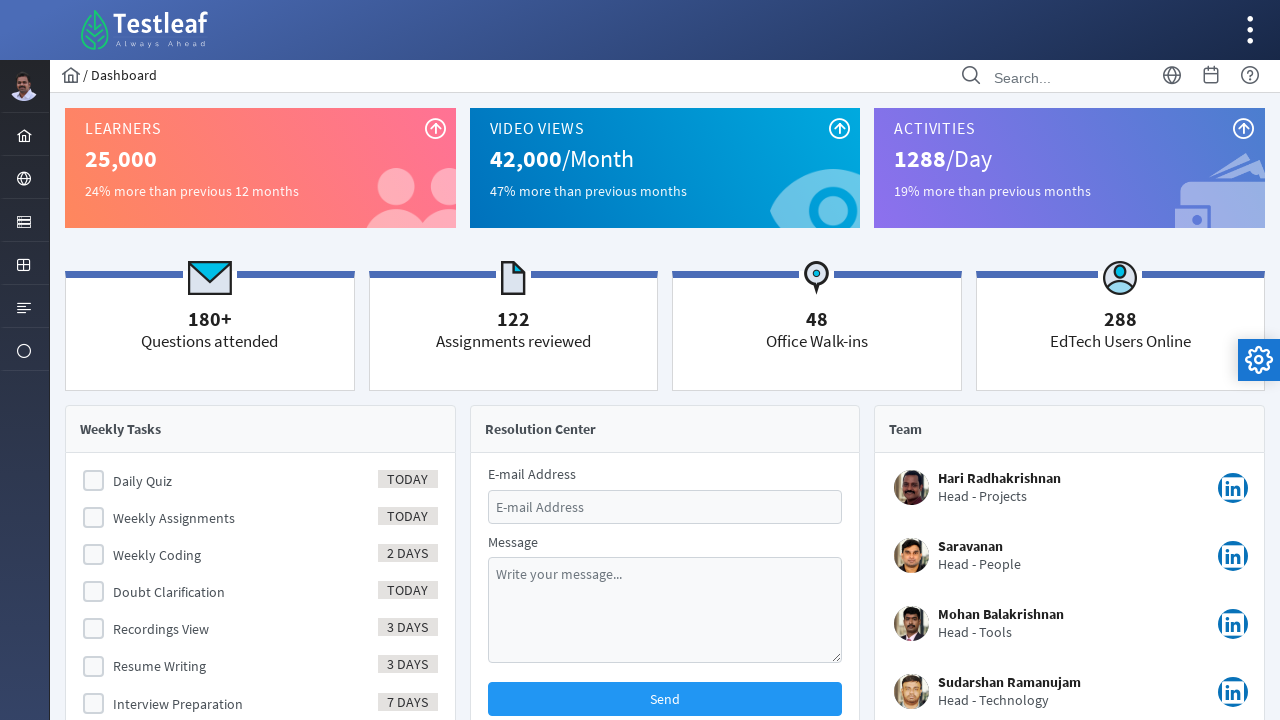

Scrolled to Edit Profile button
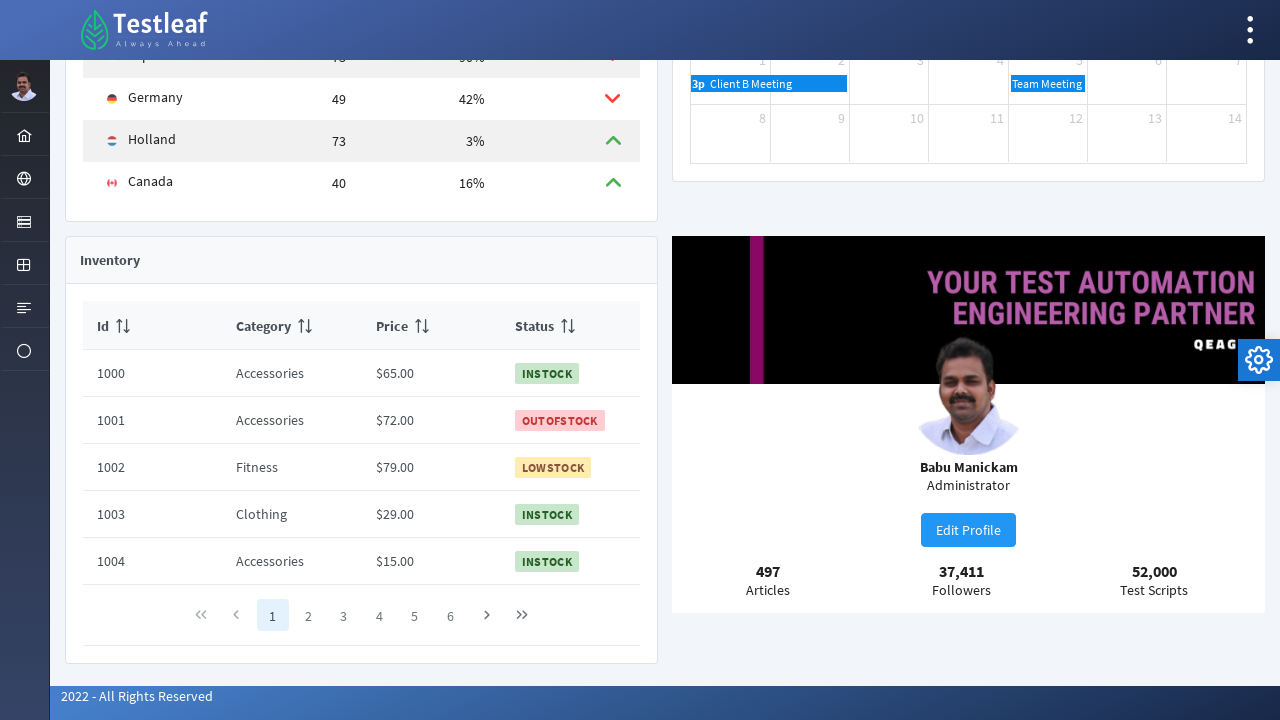

Retrieved button text: Edit Profile
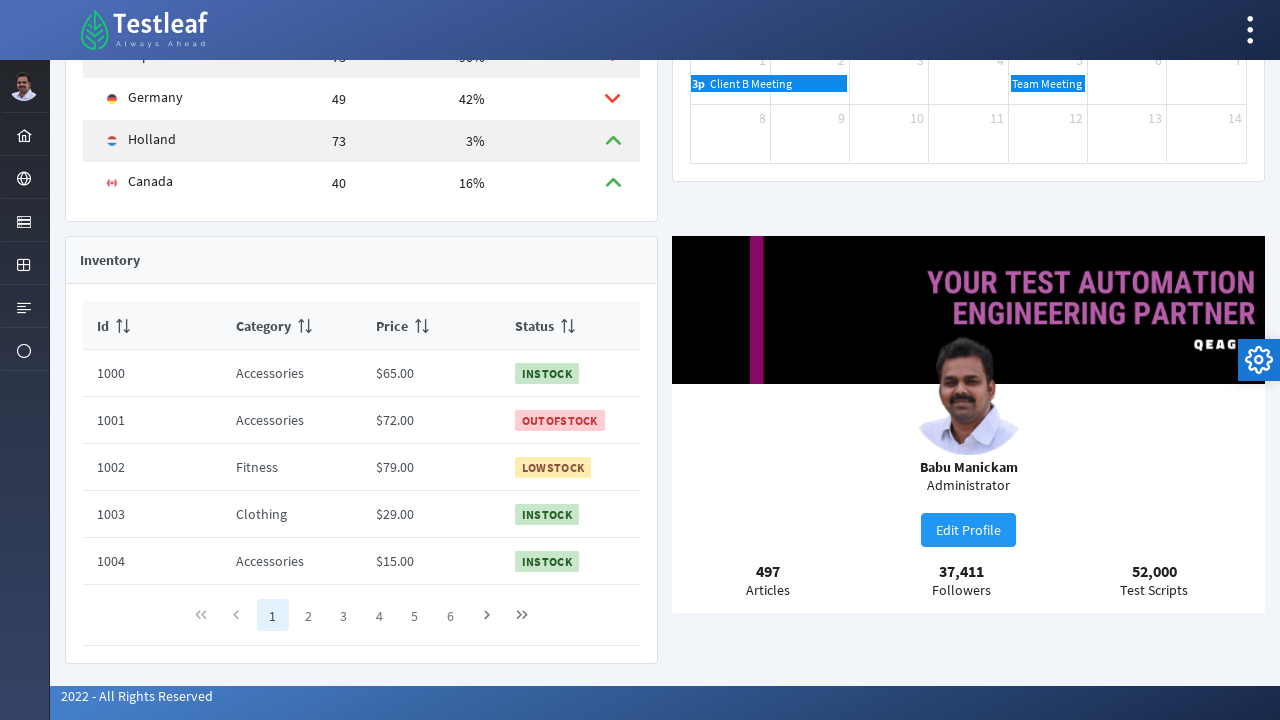

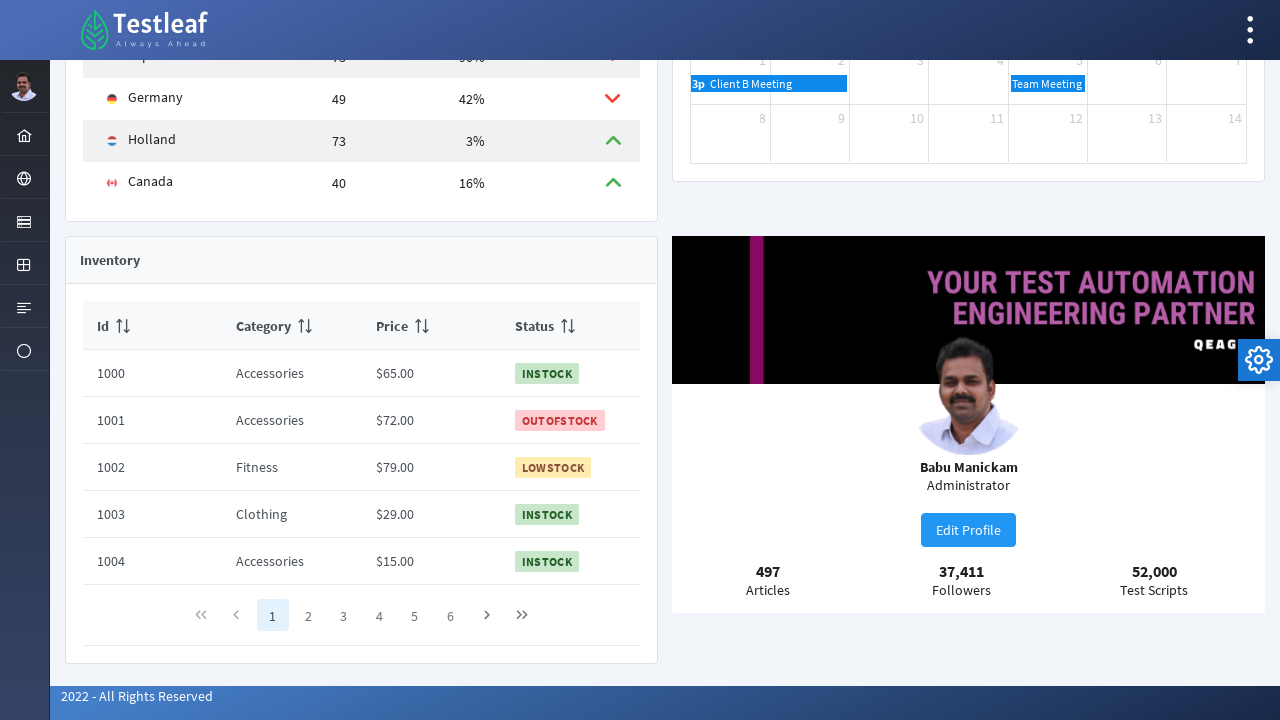